Tests dropdown functionality by navigating to the Dropdown page and selecting different options

Starting URL: https://the-internet.herokuapp.com/

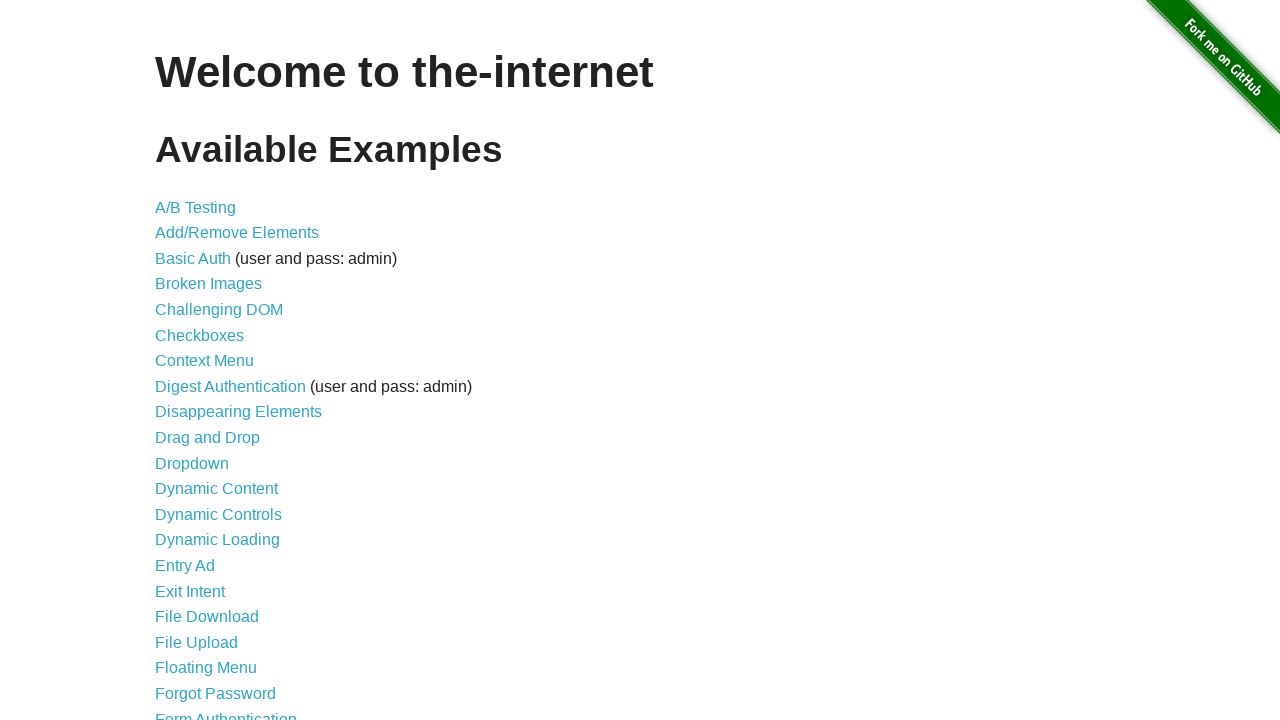

Clicked on Dropdown link to navigate to dropdown page at (192, 463) on a[href='/dropdown']
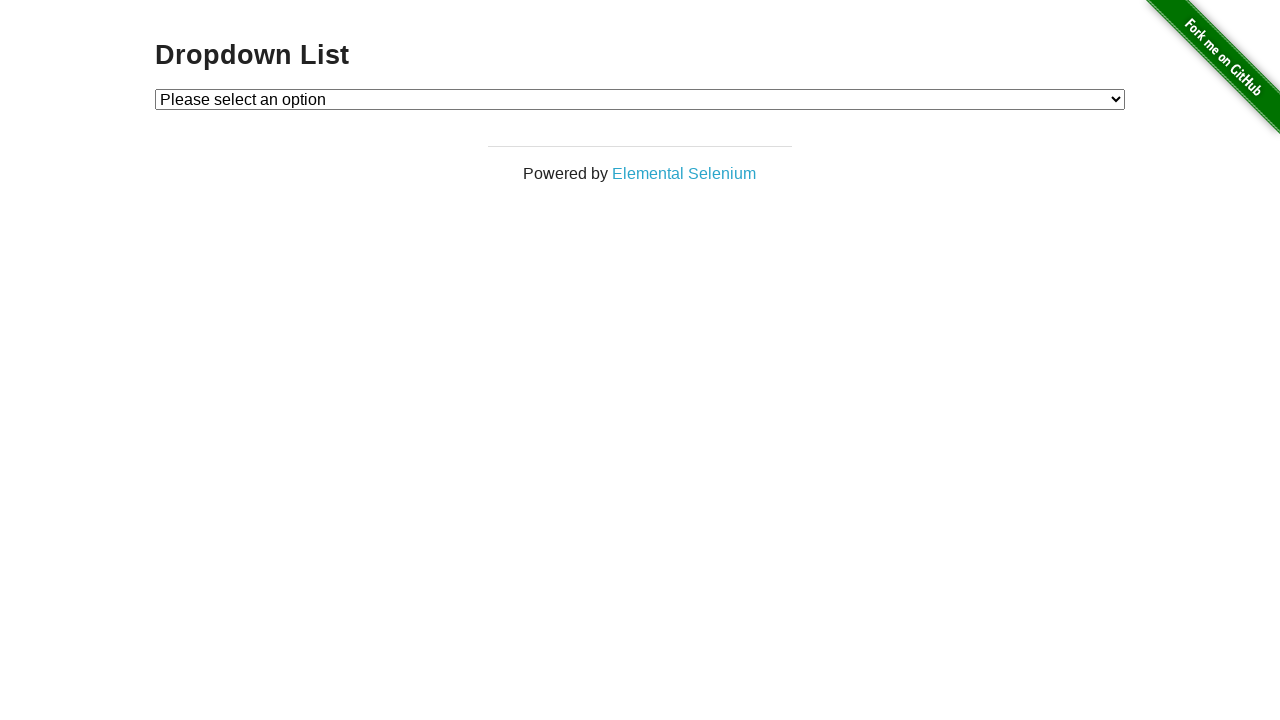

Dropdown selector loaded and became visible
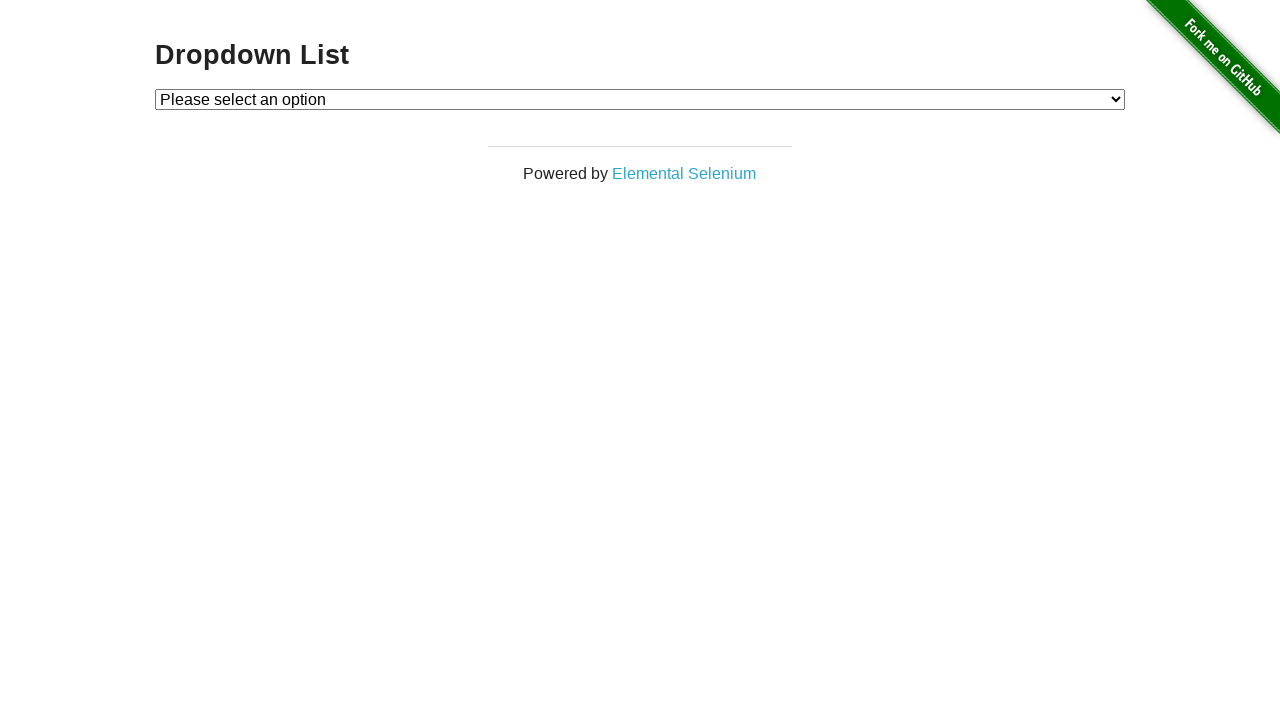

Selected first dropdown option (index 1) on select#dropdown
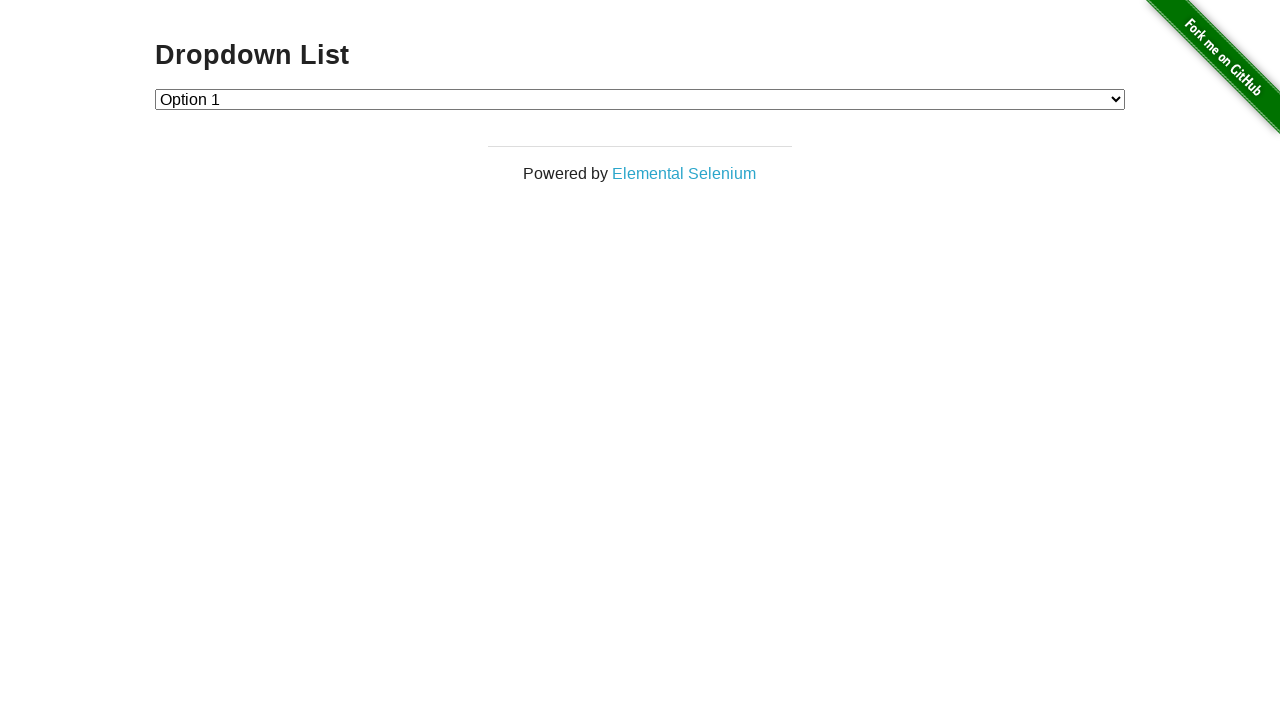

Verified that first option (value '1') is selected
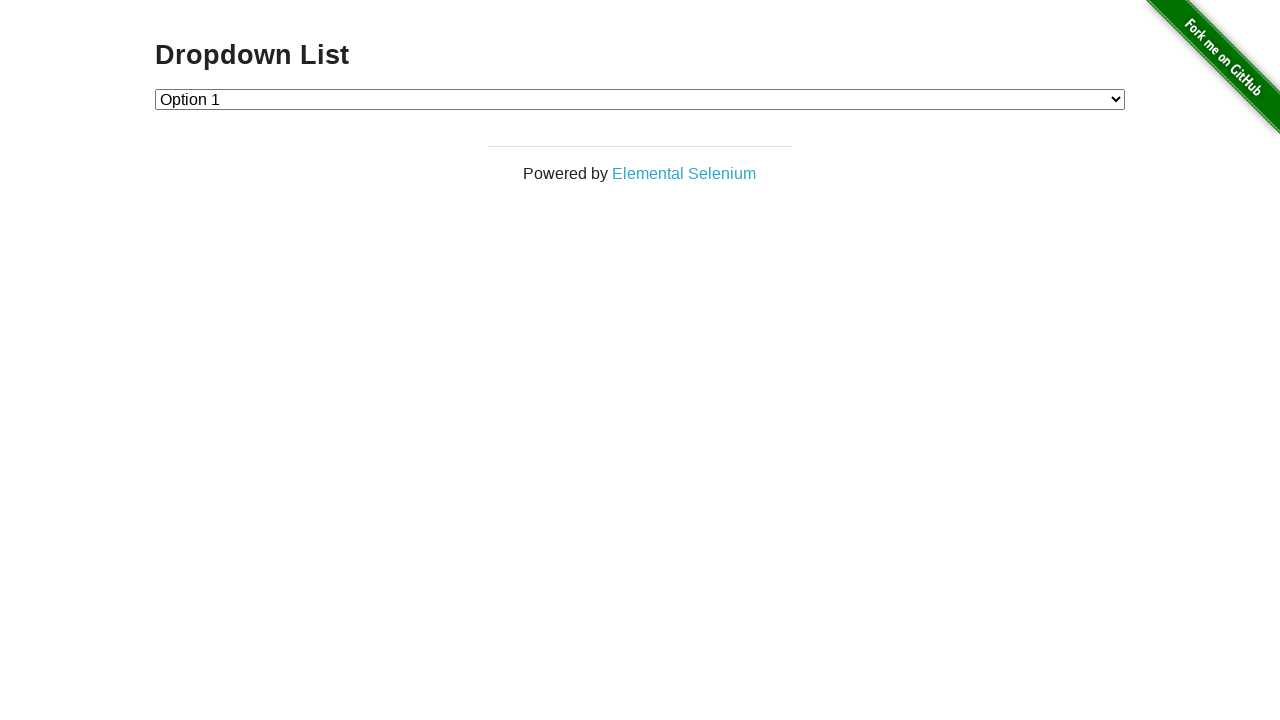

Selected second dropdown option (index 2) on select#dropdown
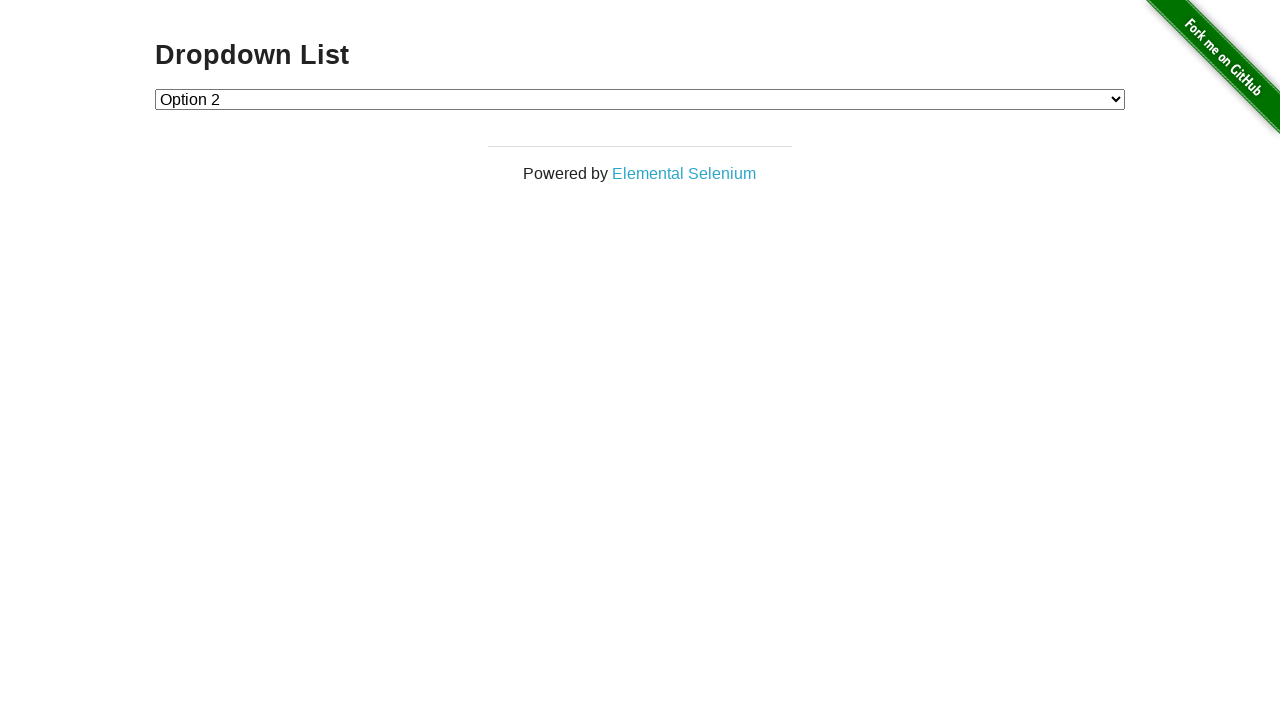

Verified that second option (value '2') is selected
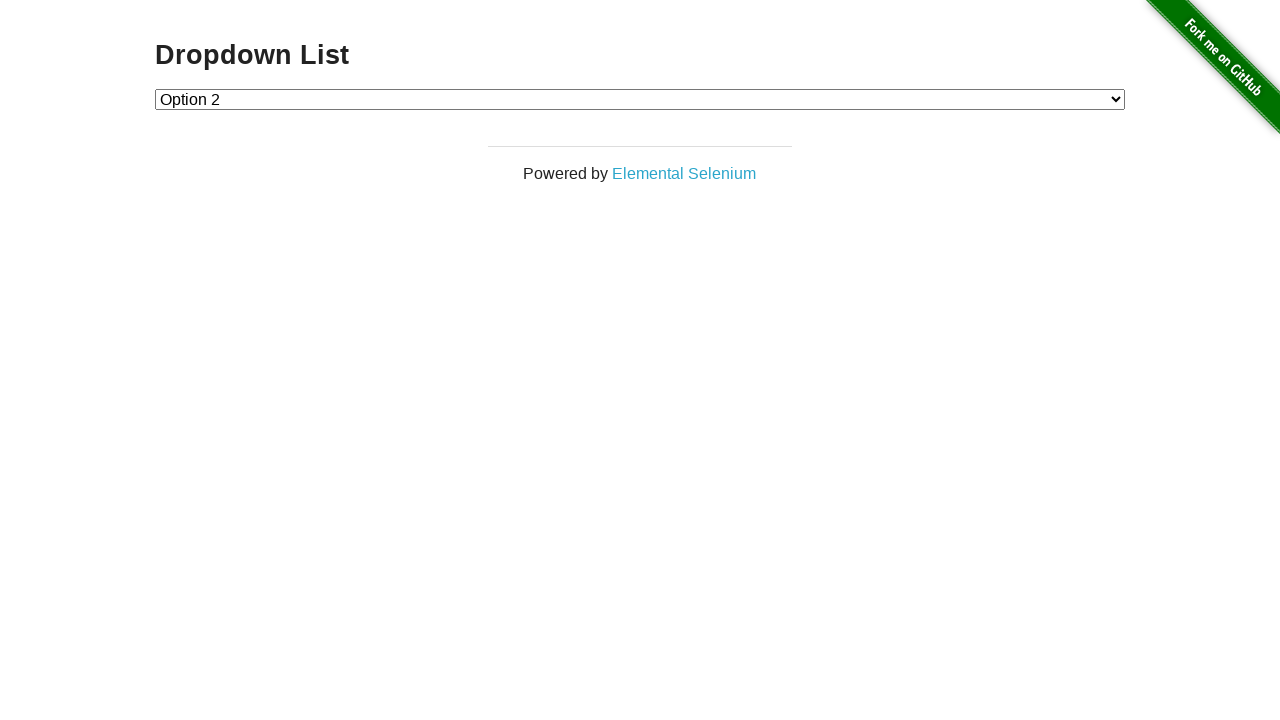

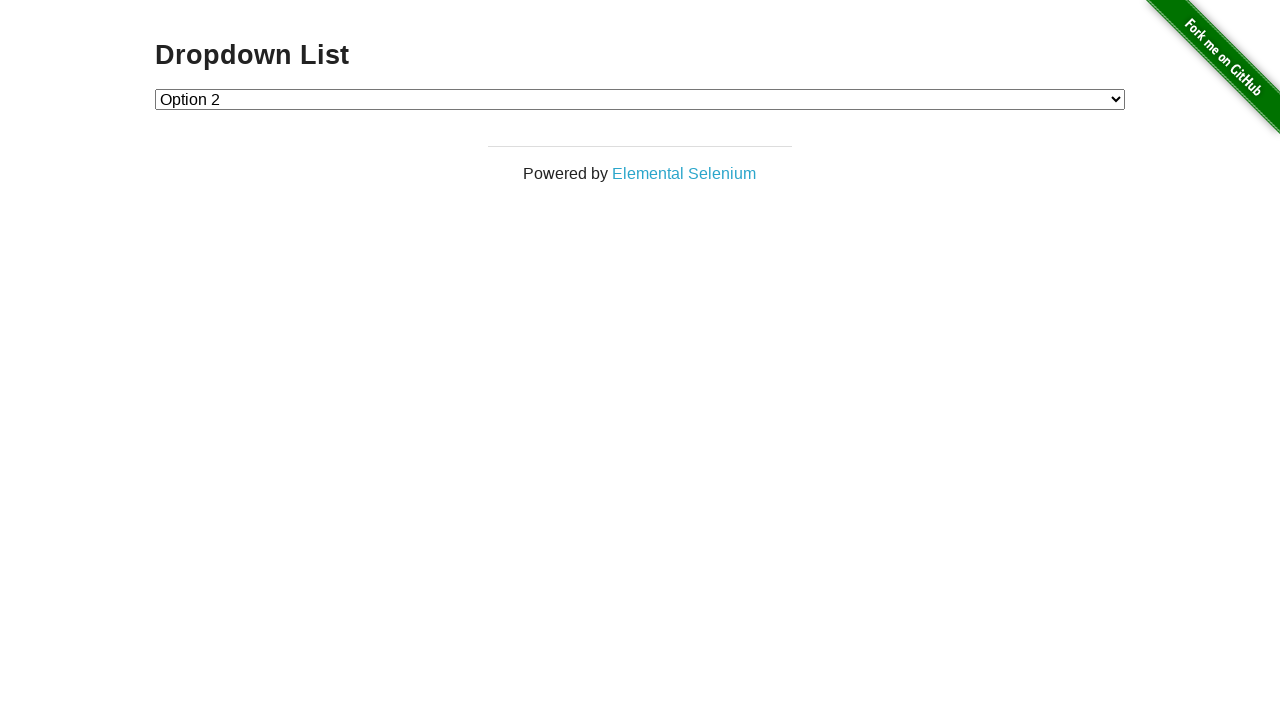